Demonstrates page scrolling functionality by scrolling down the page twice and then scrolling back up twice using JavaScript execution.

Starting URL: https://www.seleniumhq.org/

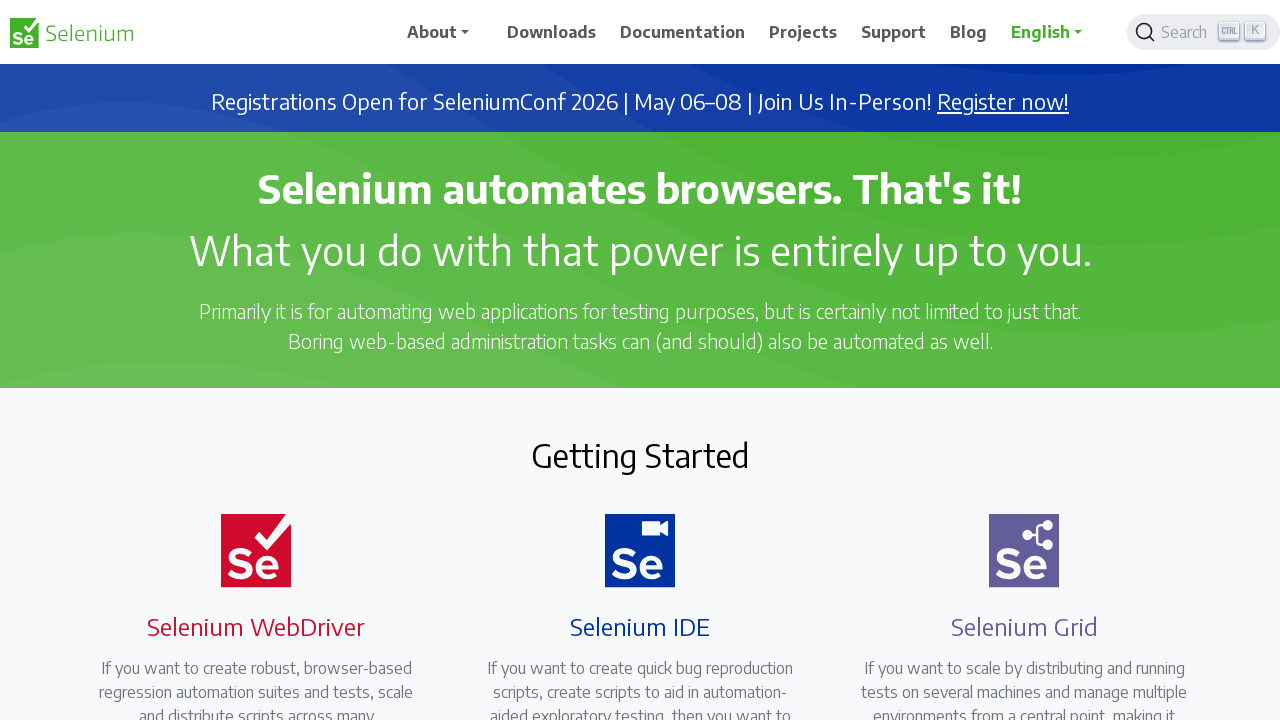

Scrolled down the page by 500 pixels
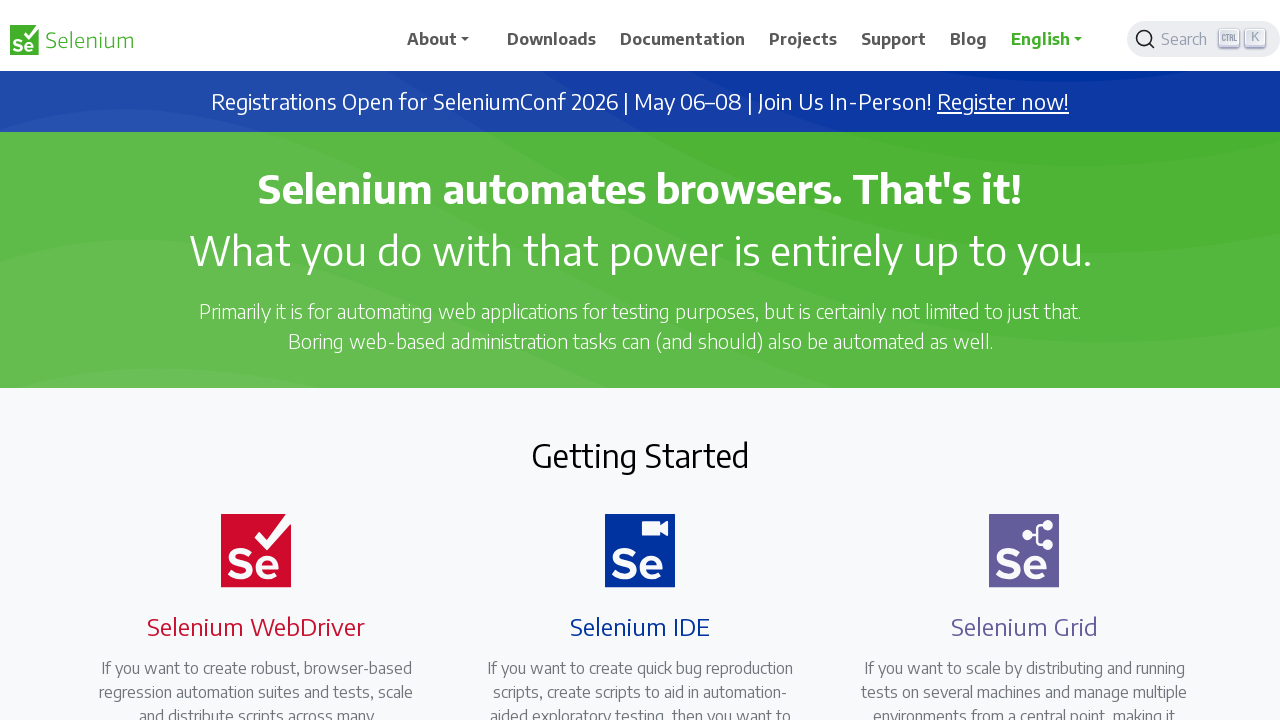

Scrolled down the page by another 500 pixels
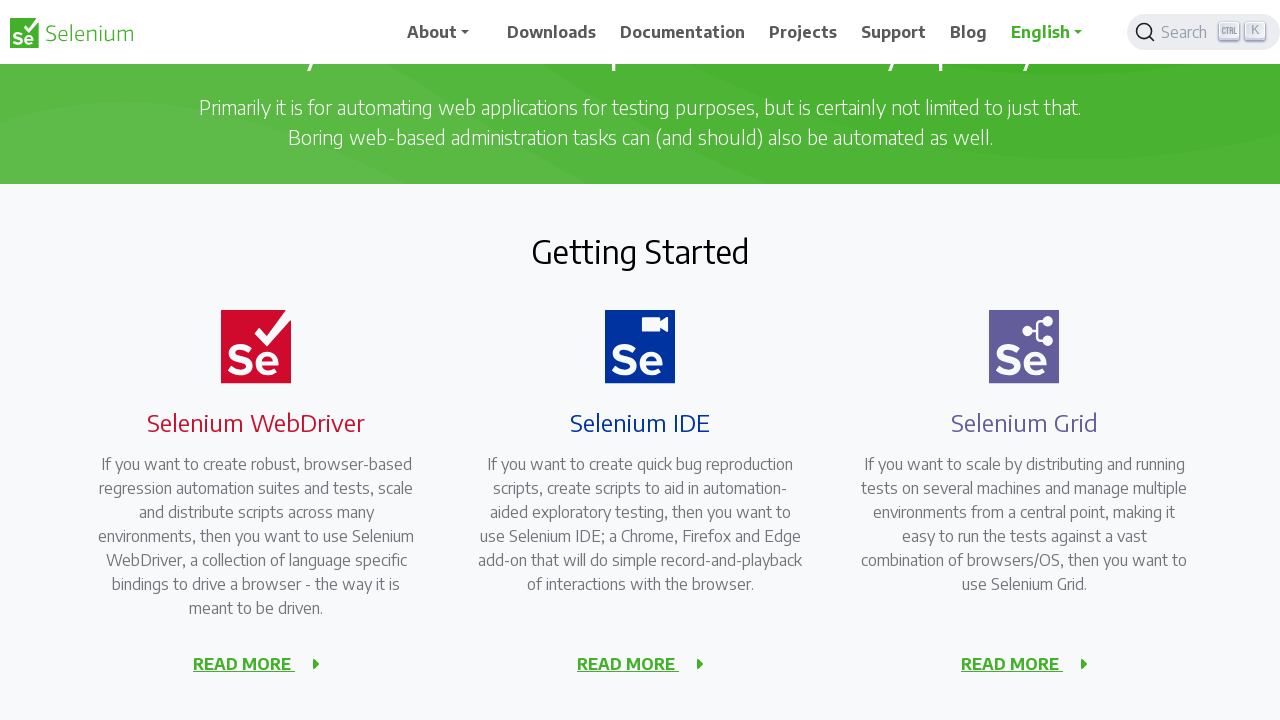

Scrolled up the page by 300 pixels
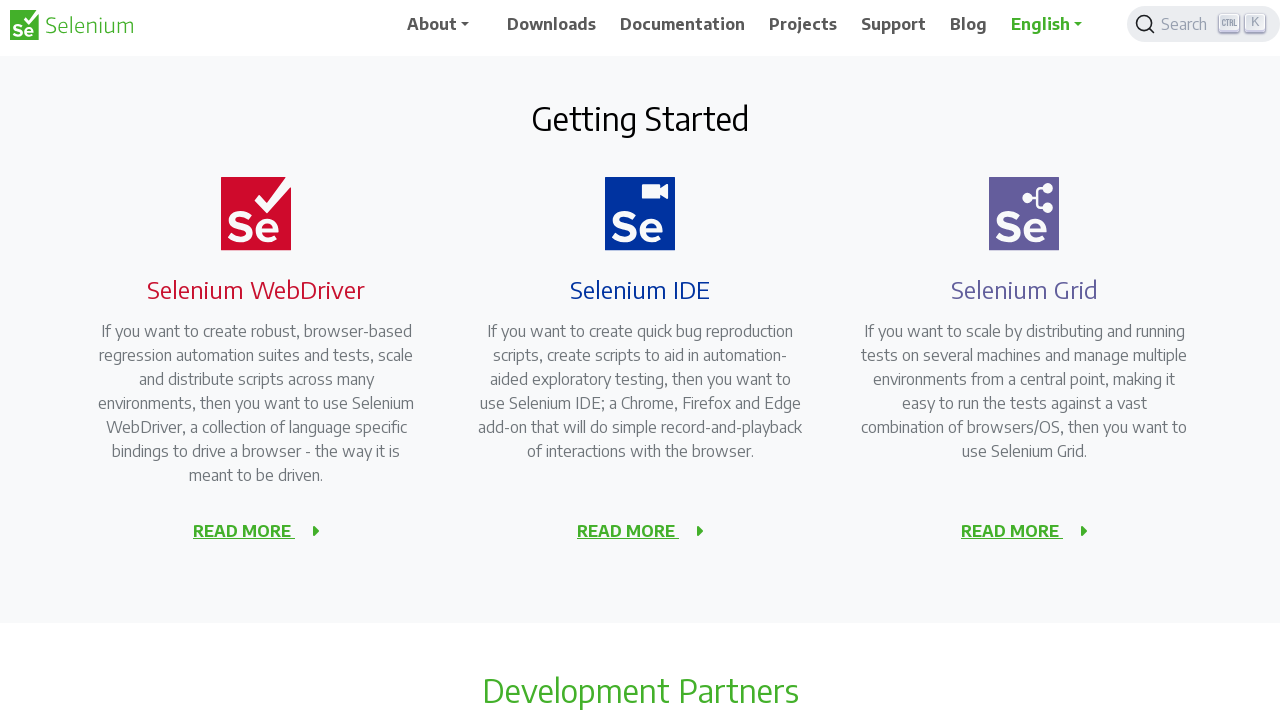

Scrolled up the page by another 300 pixels
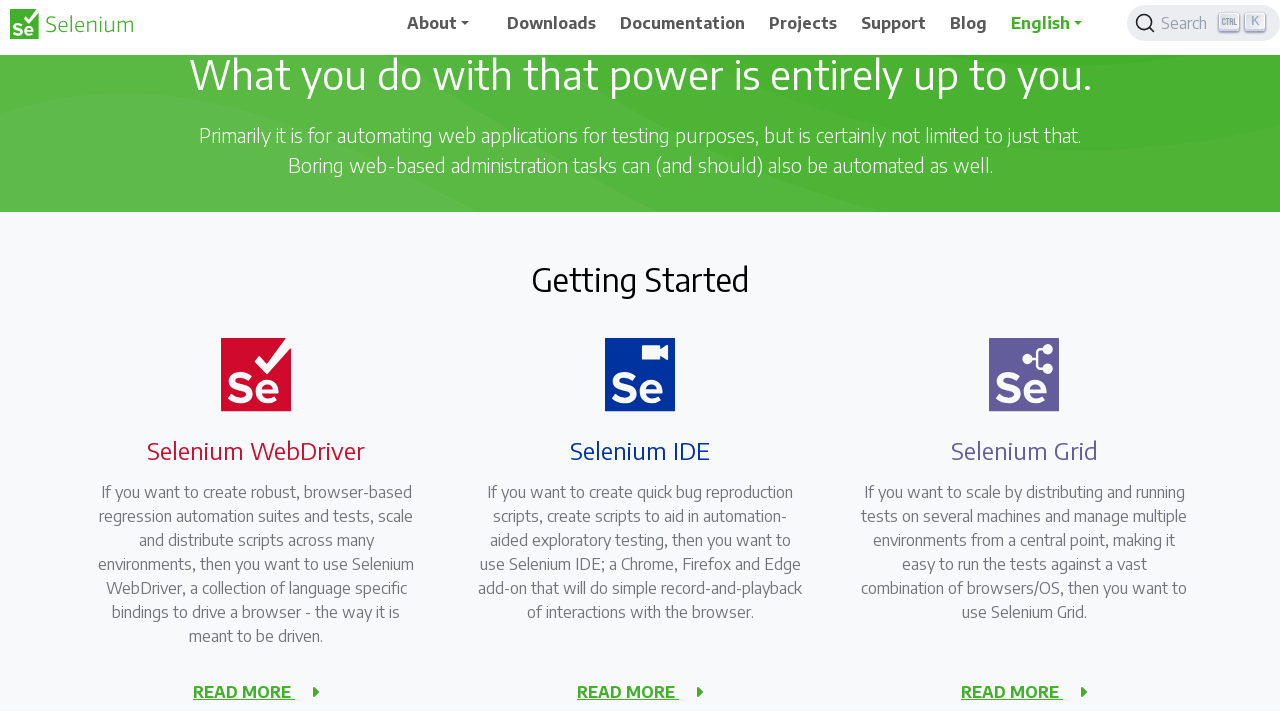

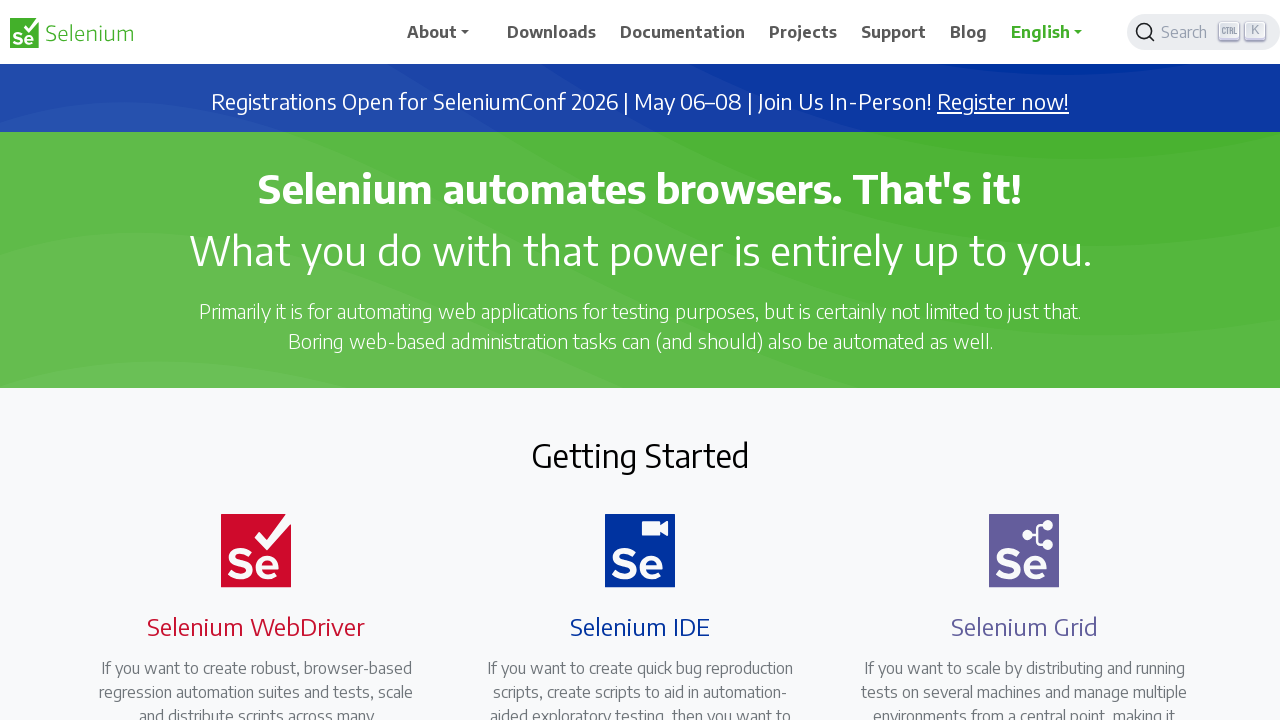